Tests right-click context menu functionality by performing a context click on an element, selecting the Delete option from the context menu, and accepting the resulting alert dialog

Starting URL: https://swisnl.github.io/jQuery-contextMenu/demo.html

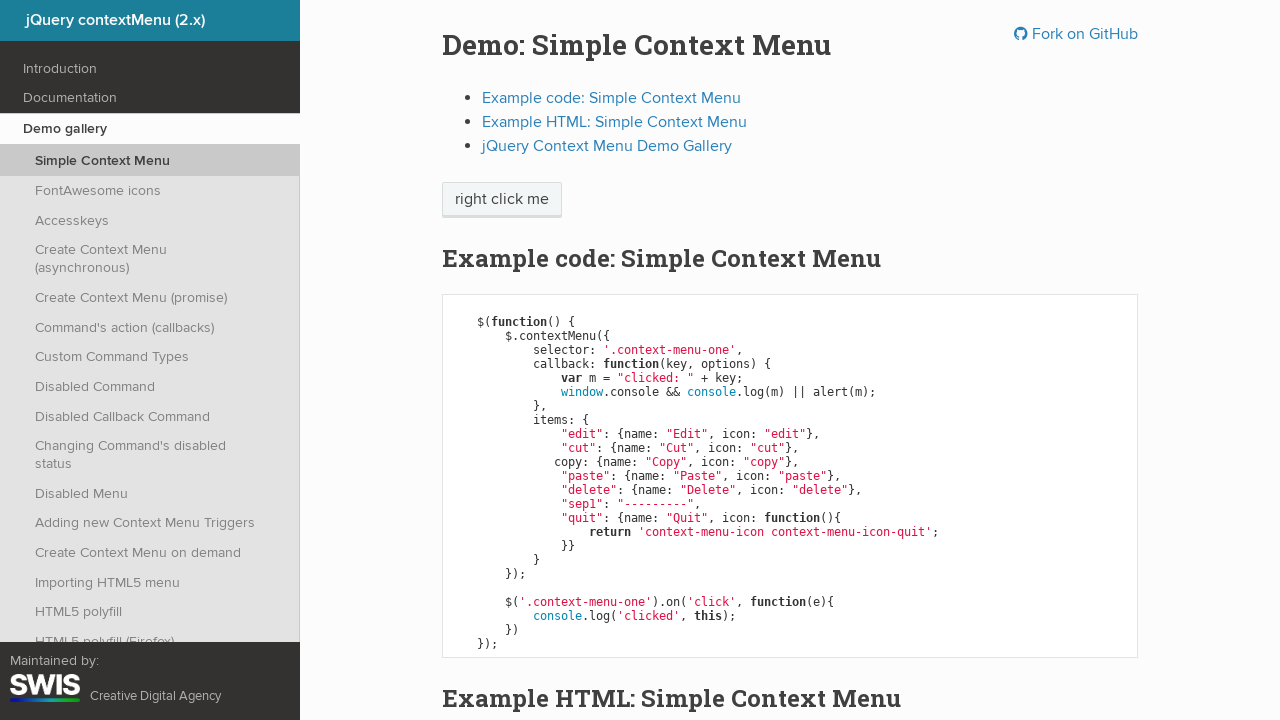

Right-clicked on 'right click me' element to open context menu at (502, 200) on //span[text()='right click me']
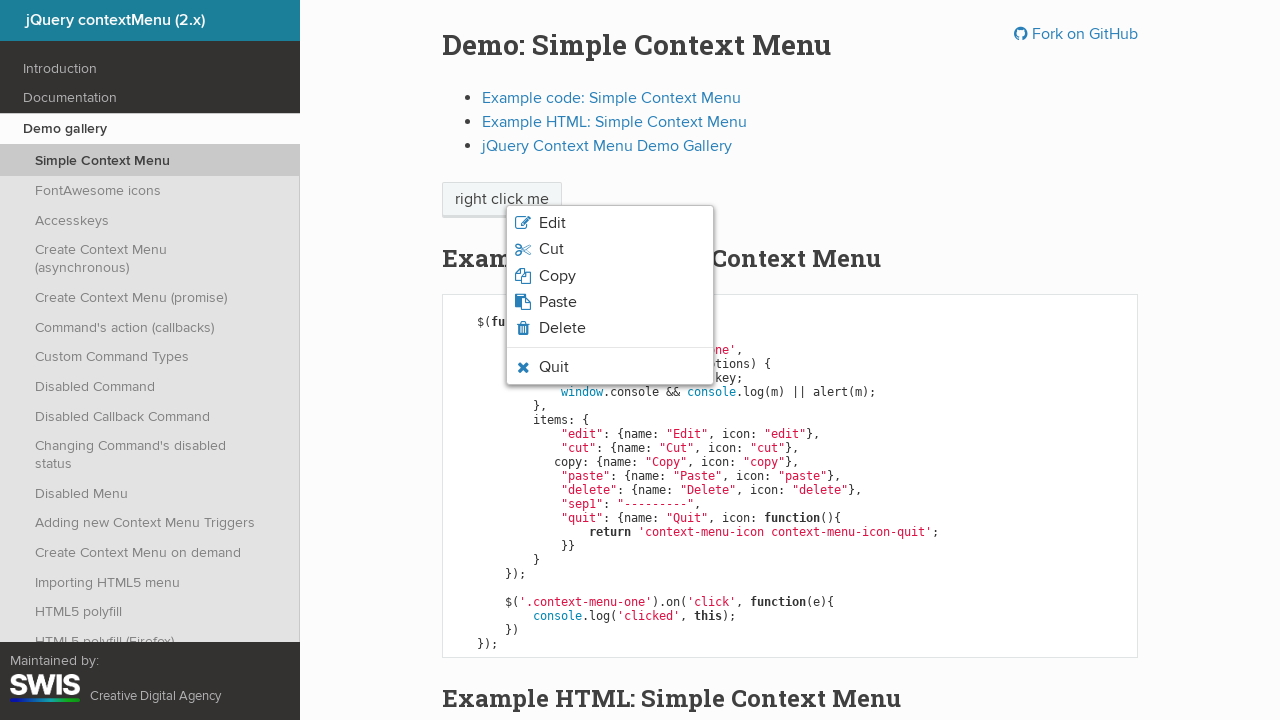

Clicked Delete option from context menu at (562, 328) on xpath=//span[text()='Delete']
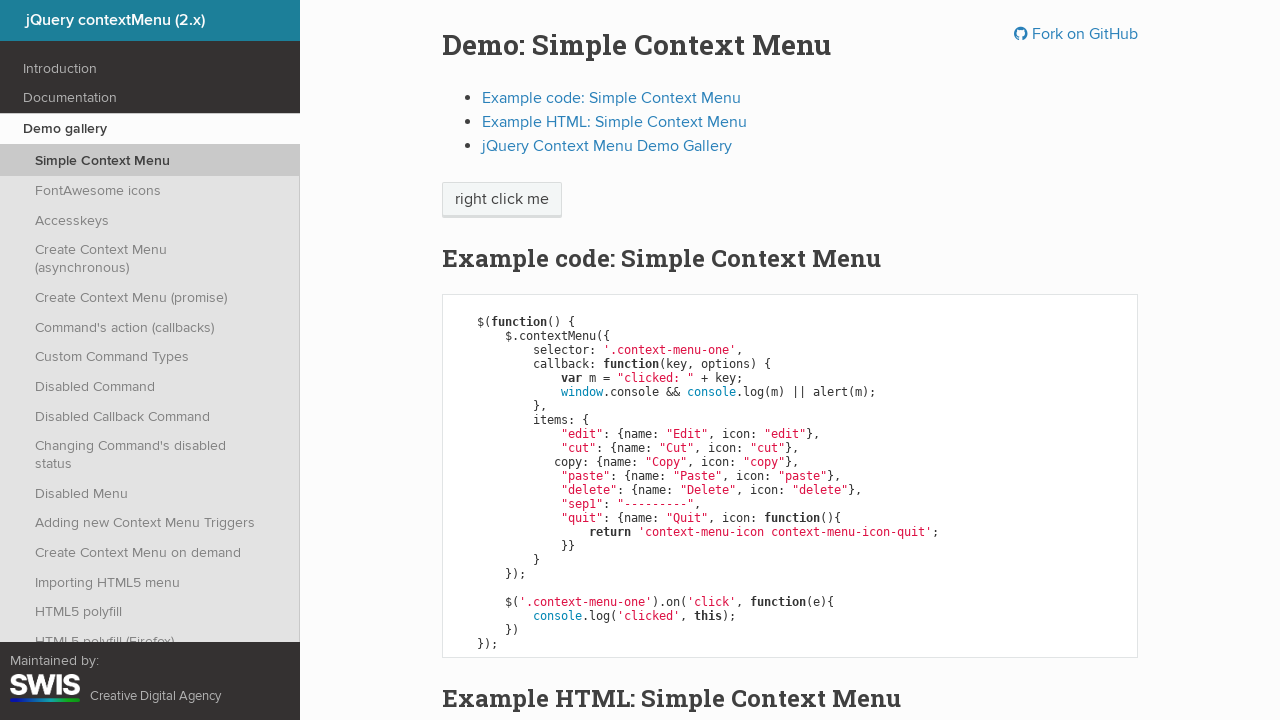

Set up dialog handler to accept alerts
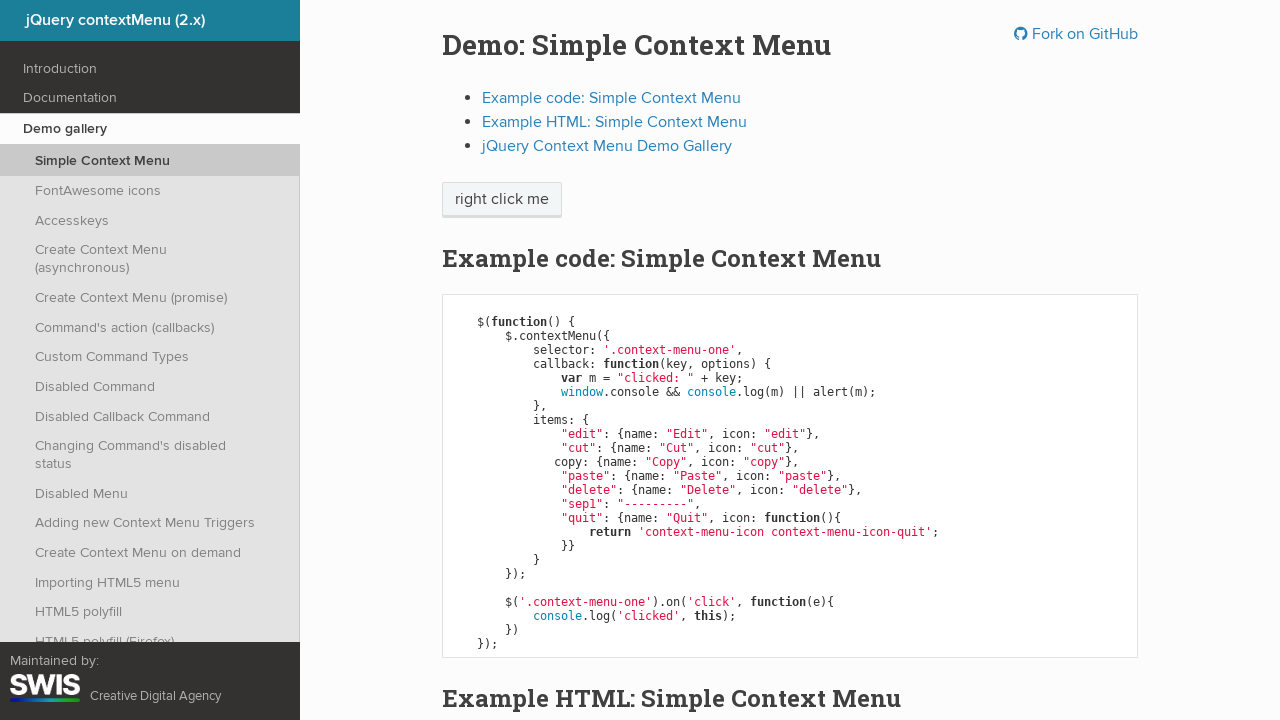

No alert dialog appeared within timeout
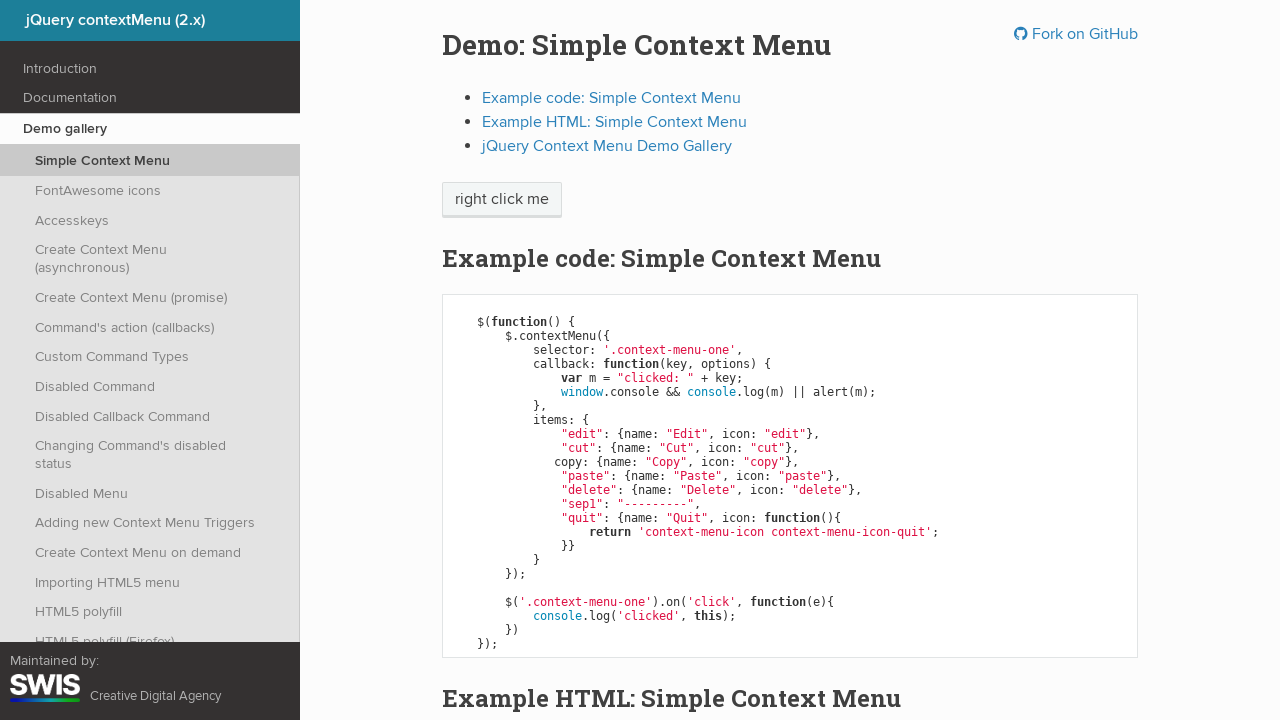

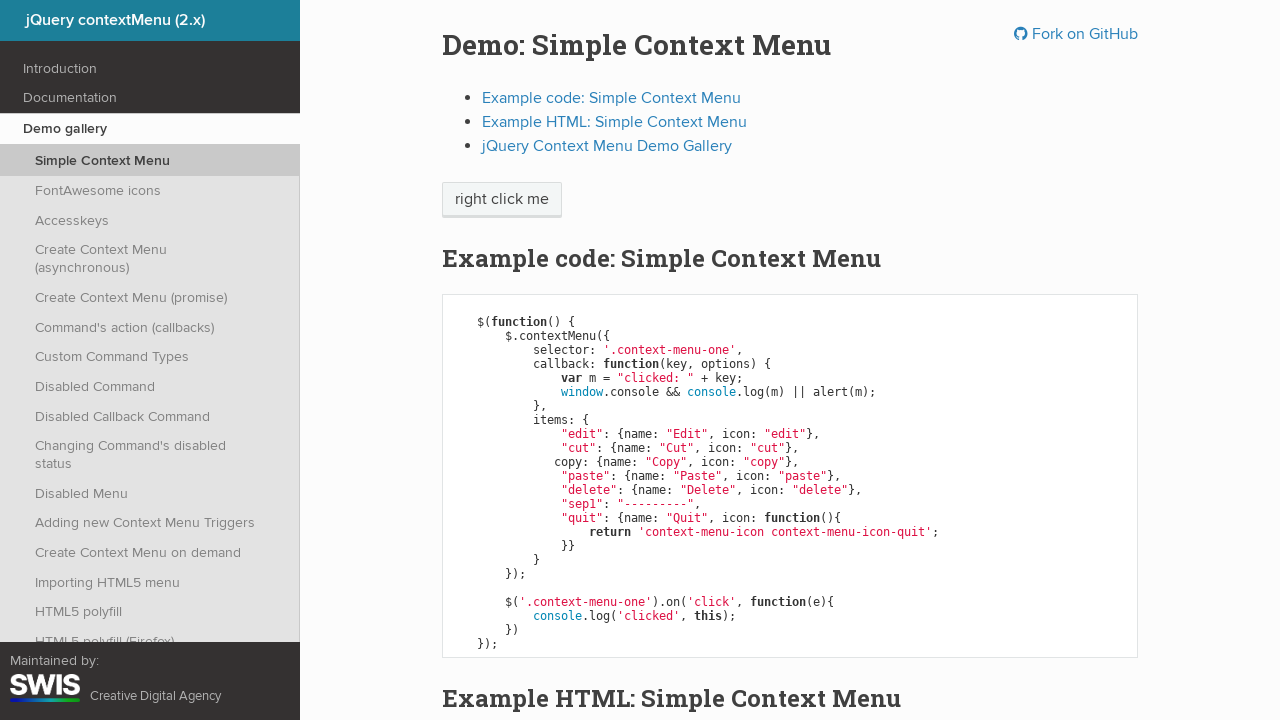